Tests table sorting functionality by clicking a column header and verifies the sort order, then navigates through pagination to find a specific product (Rice).

Starting URL: https://rahulshettyacademy.com/greenkart/#/offers

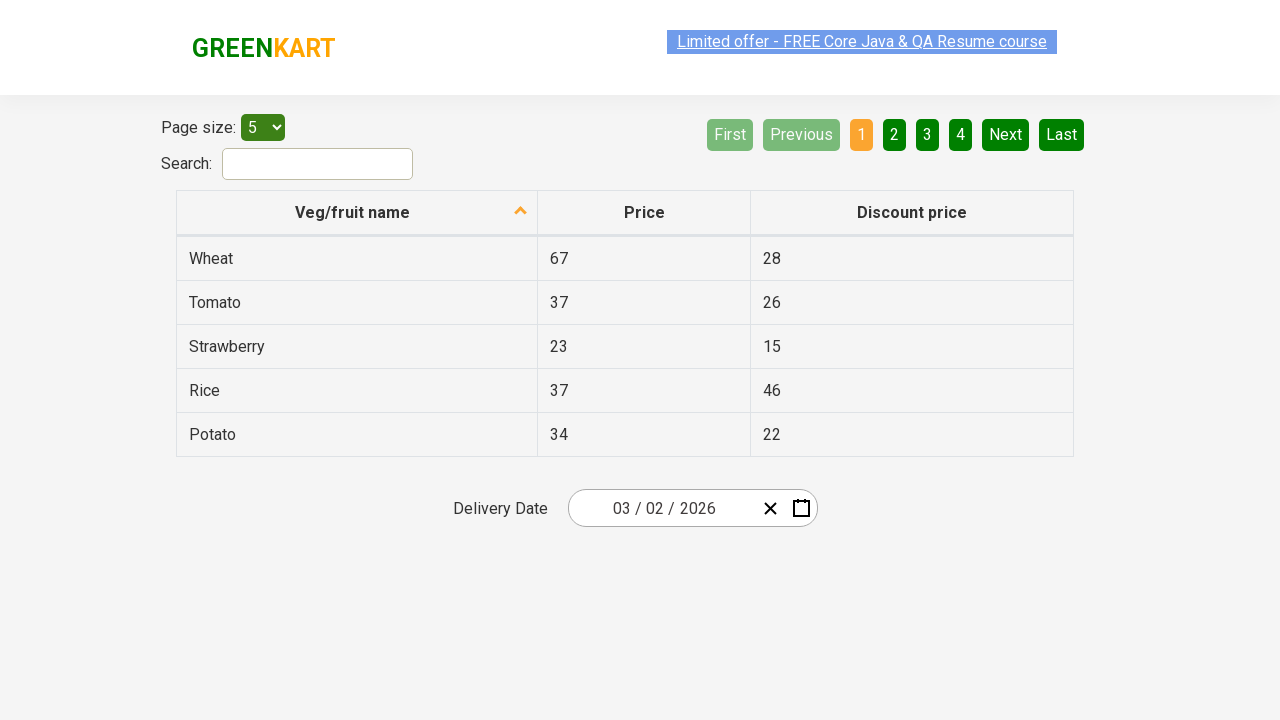

Clicked first column header to sort table at (357, 213) on xpath=//tr/th[1]
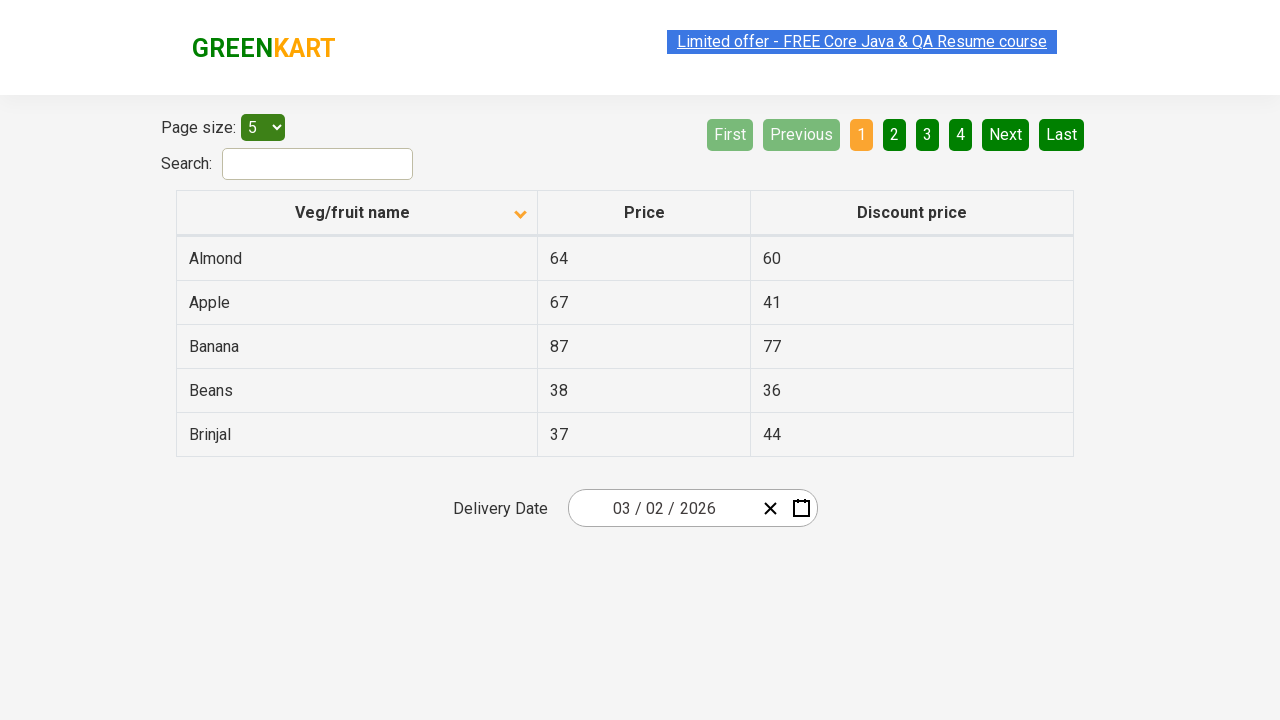

Table data loaded and first column cells are visible
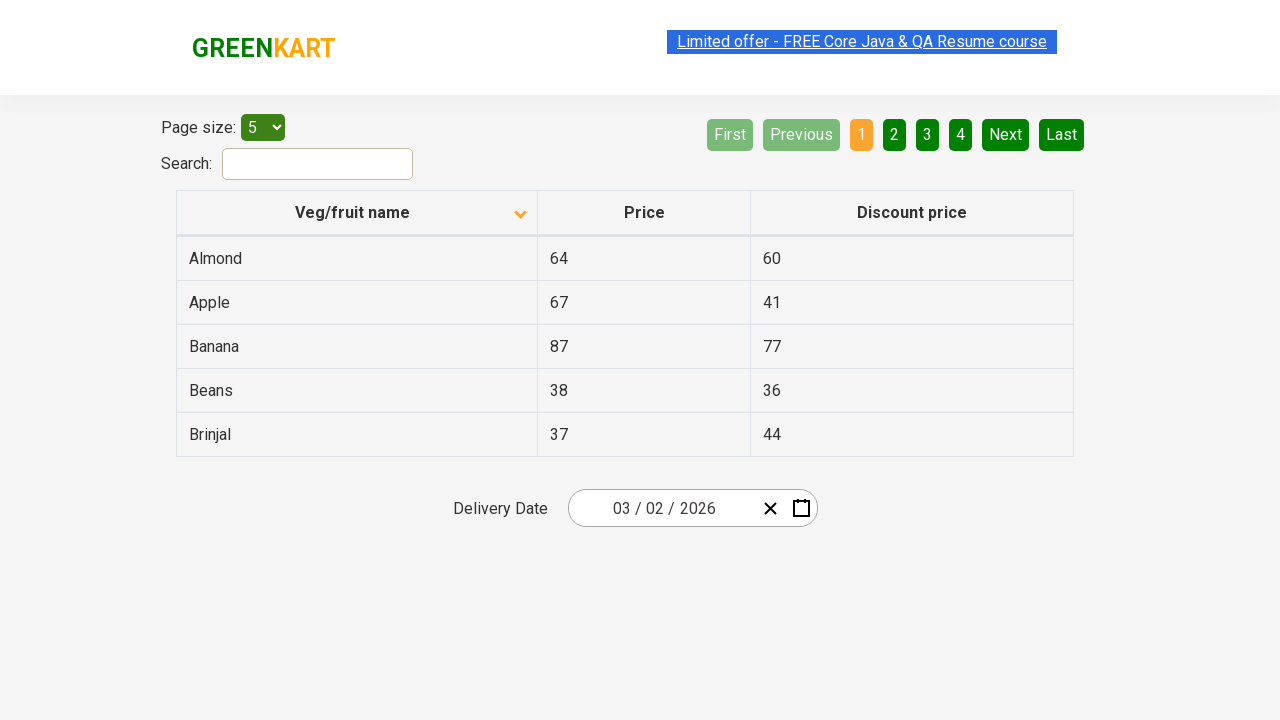

Retrieved all items from first column to verify sort order
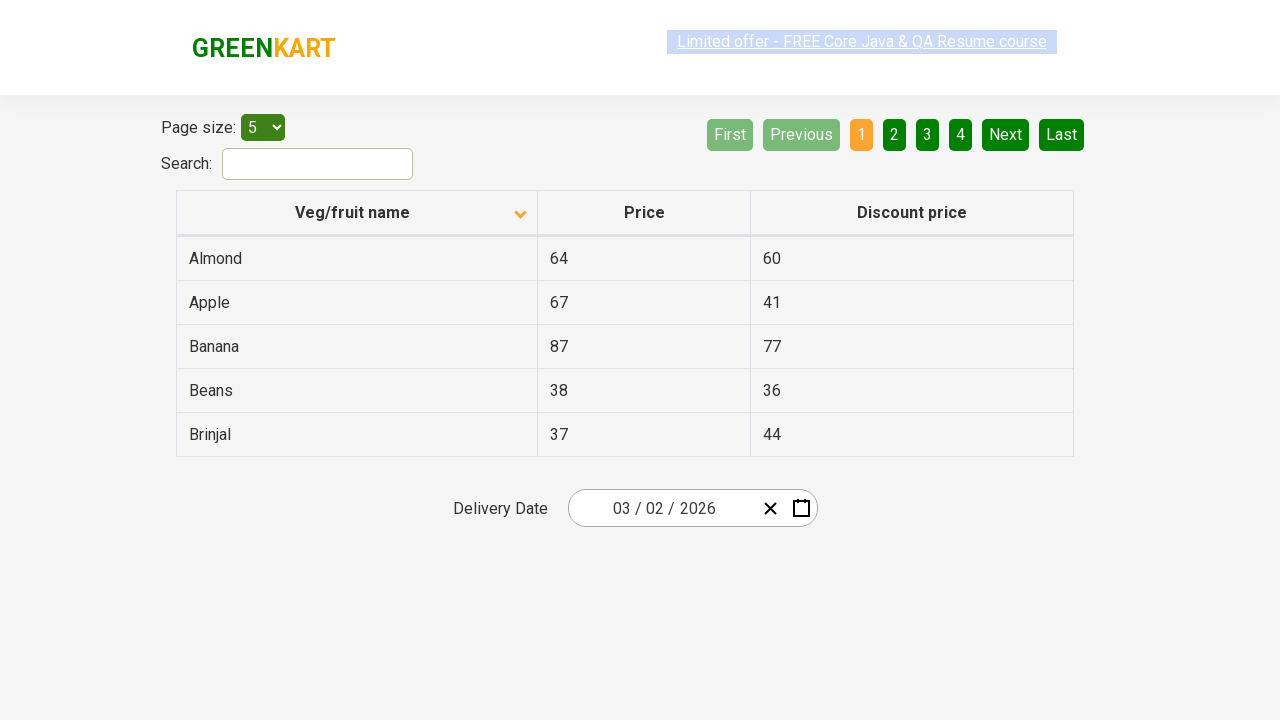

Verified that table is sorted correctly in ascending order
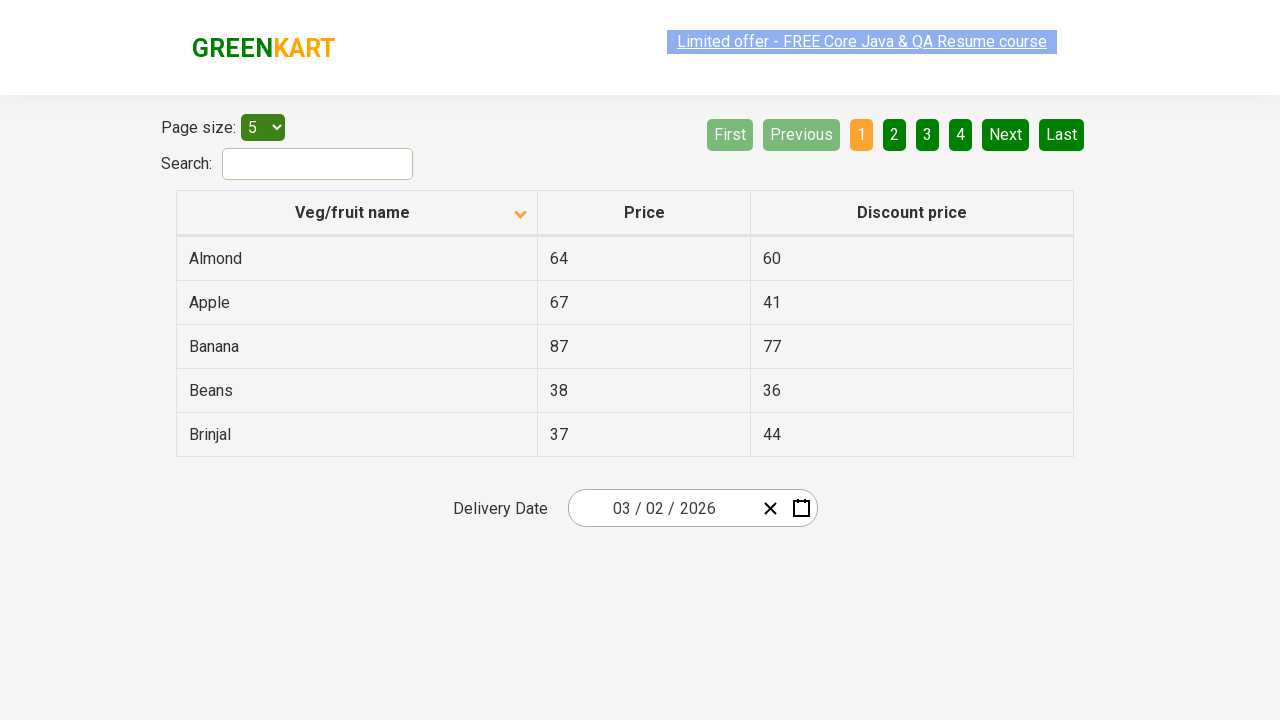

Retrieved all row texts from current page
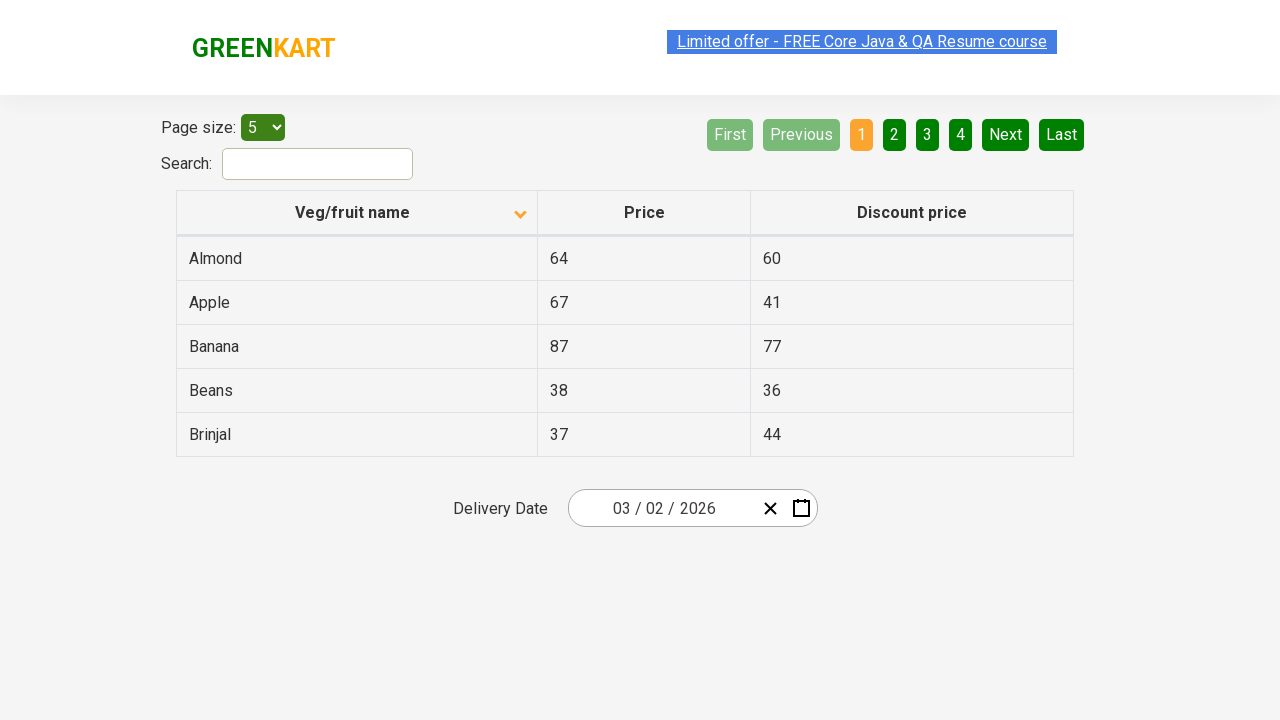

Clicked Next button to navigate to next page at (1006, 134) on [aria-label='Next']
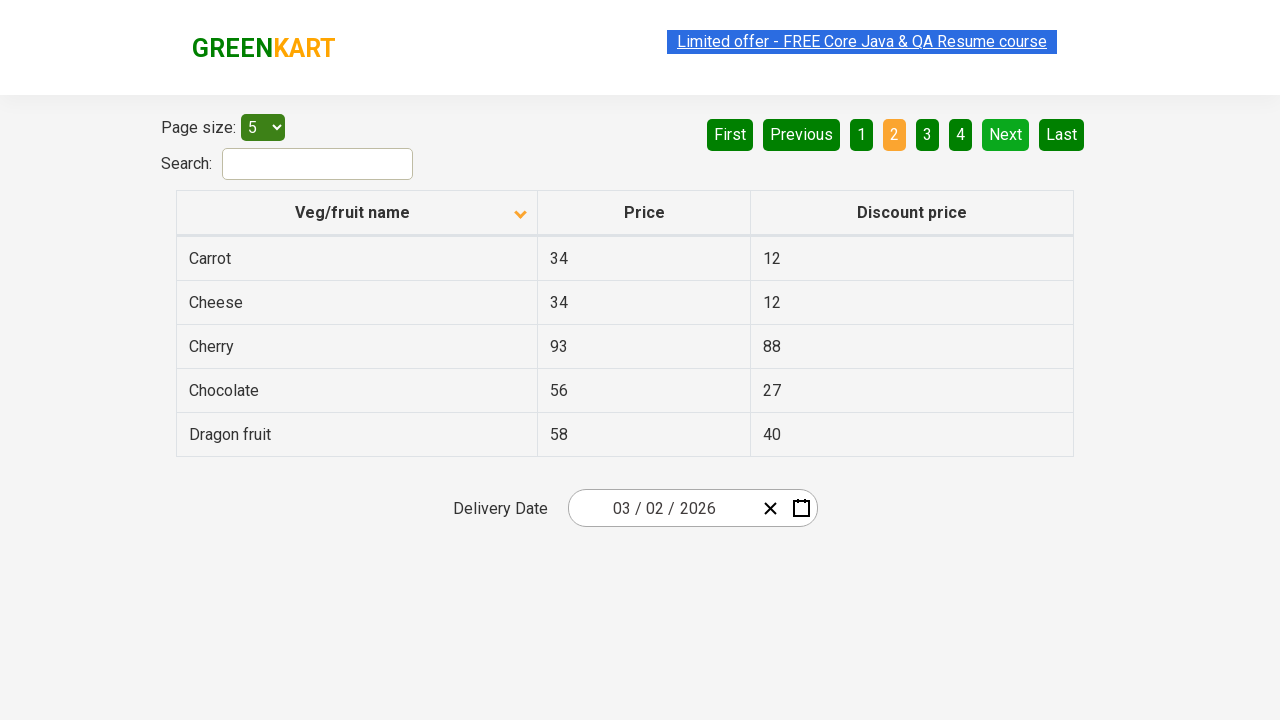

Waited for page transition to complete
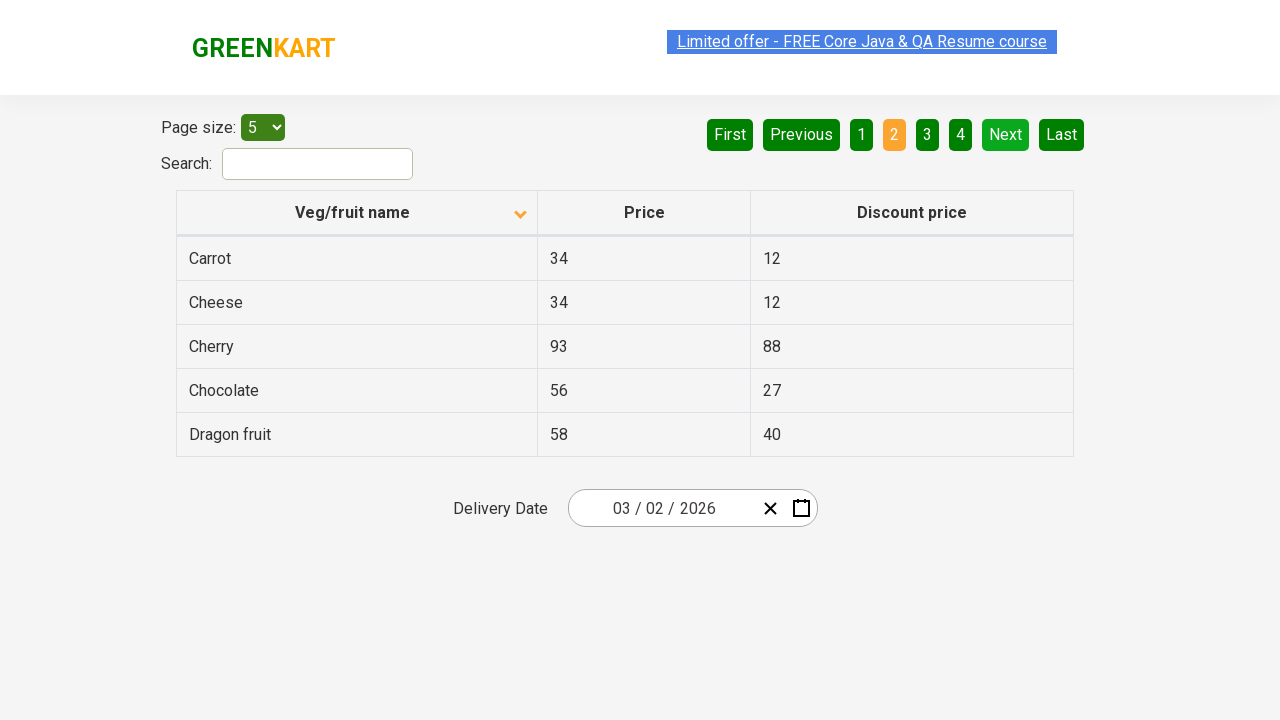

Retrieved all row texts from current page
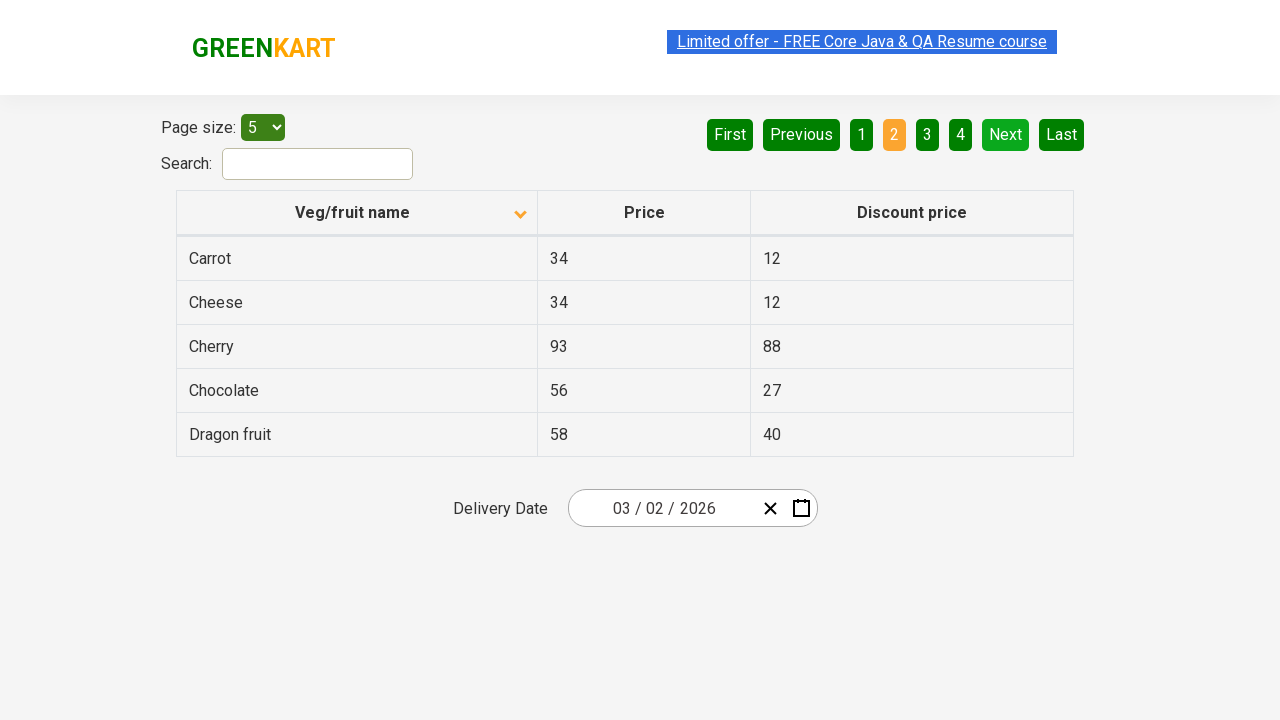

Clicked Next button to navigate to next page at (1006, 134) on [aria-label='Next']
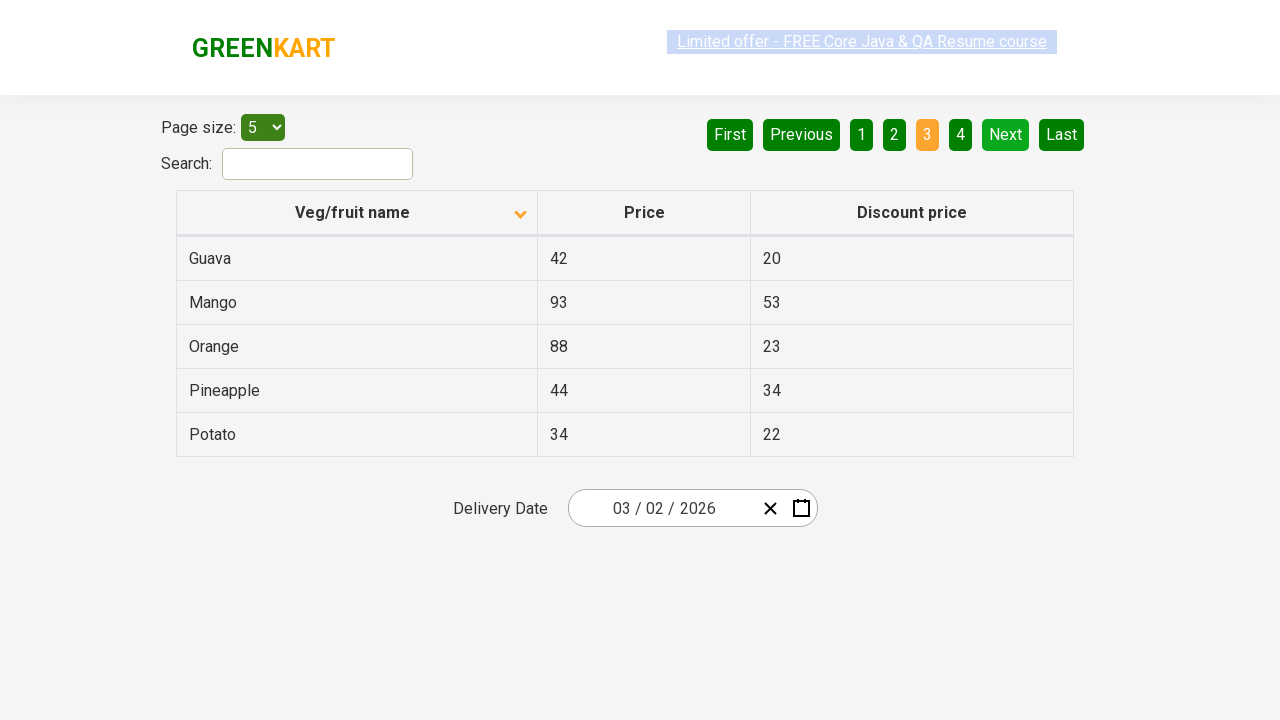

Waited for page transition to complete
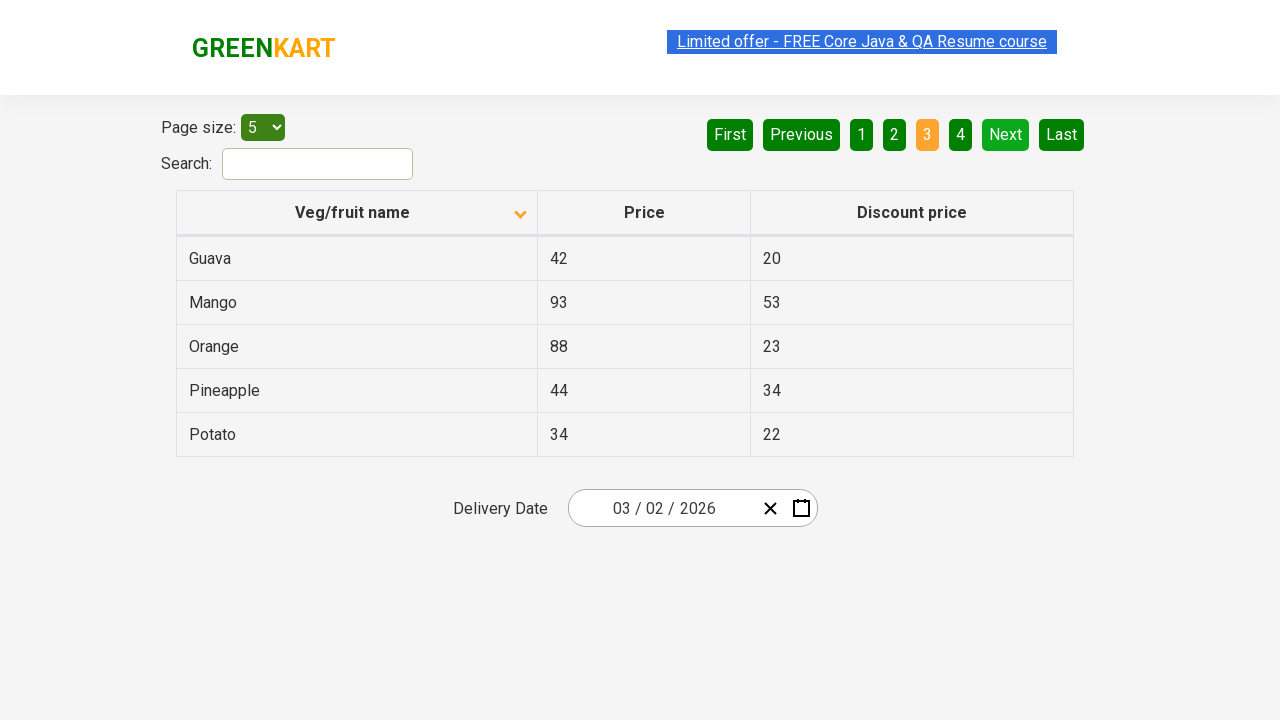

Retrieved all row texts from current page
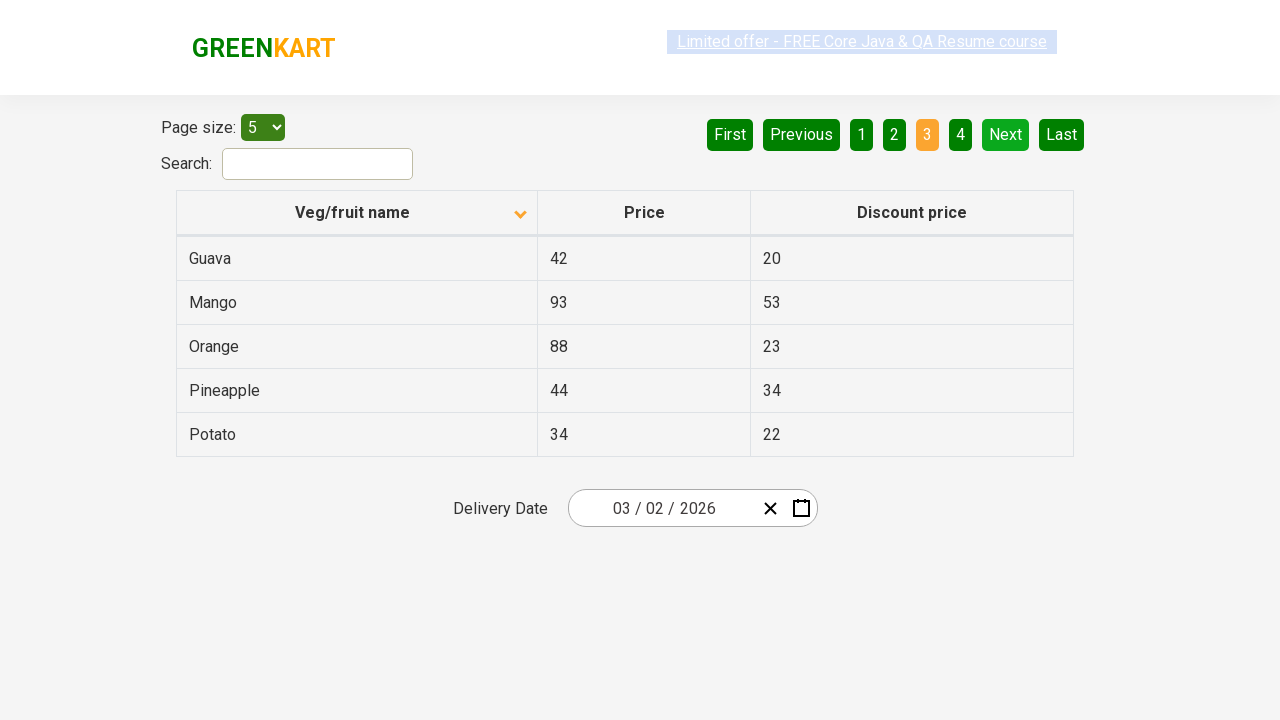

Clicked Next button to navigate to next page at (1006, 134) on [aria-label='Next']
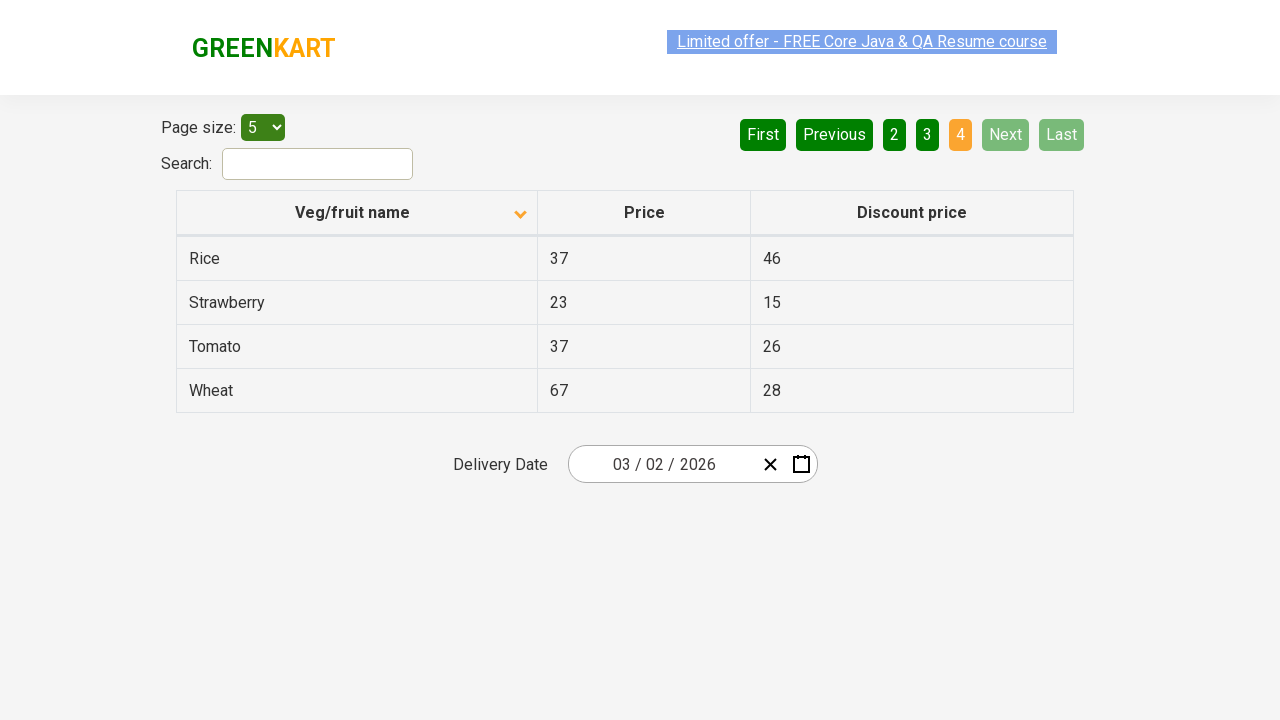

Waited for page transition to complete
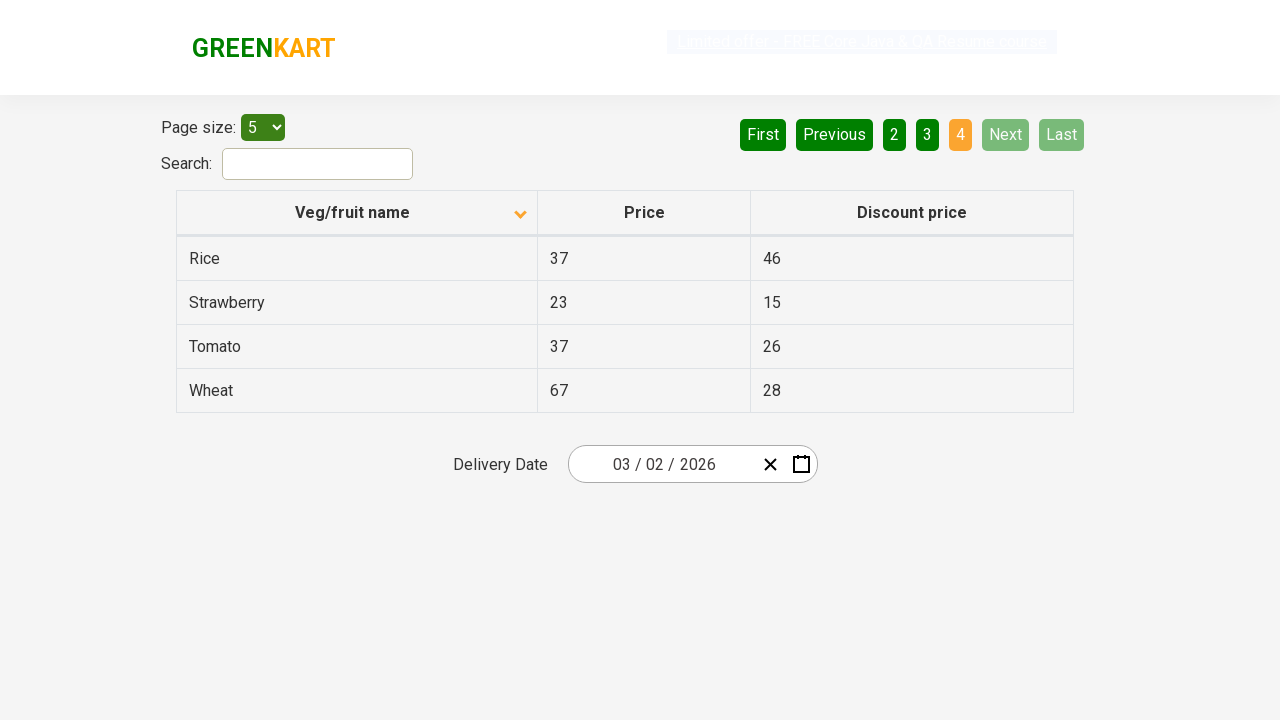

Retrieved all row texts from current page
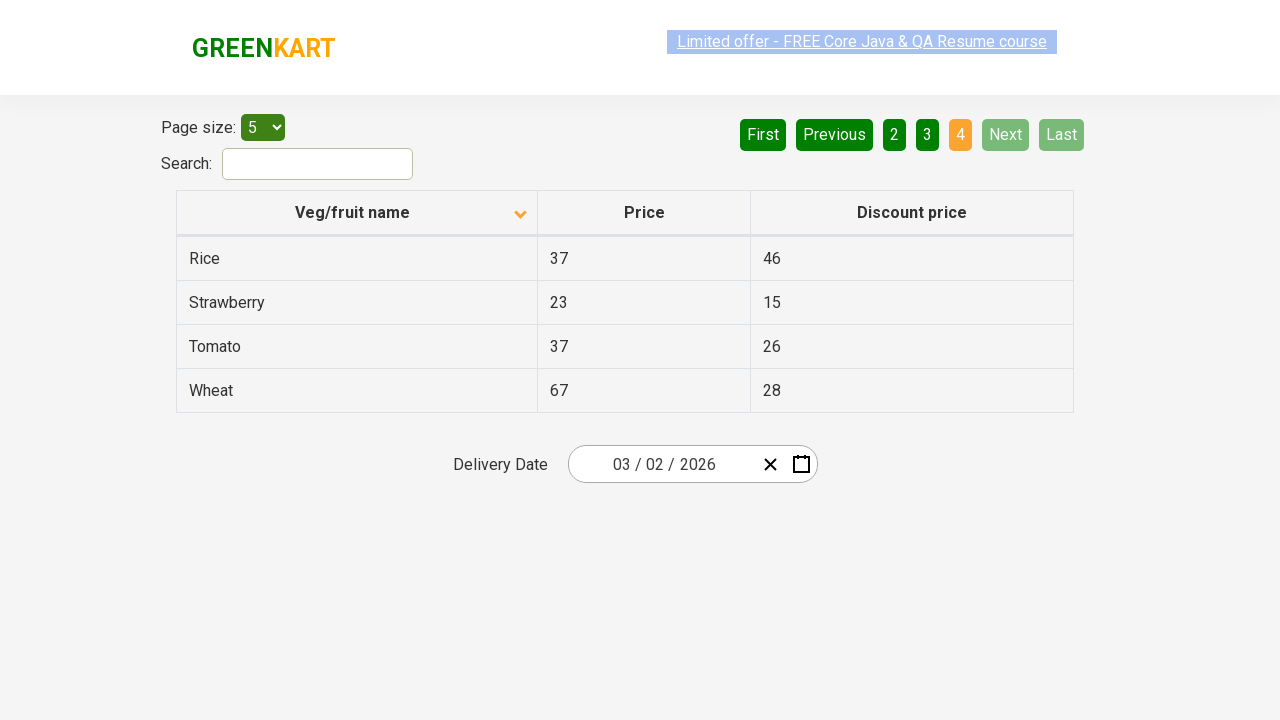

Found Rice in table and clicked on the row at (357, 258) on xpath=//tr/td[1][contains(text(),'Rice')]
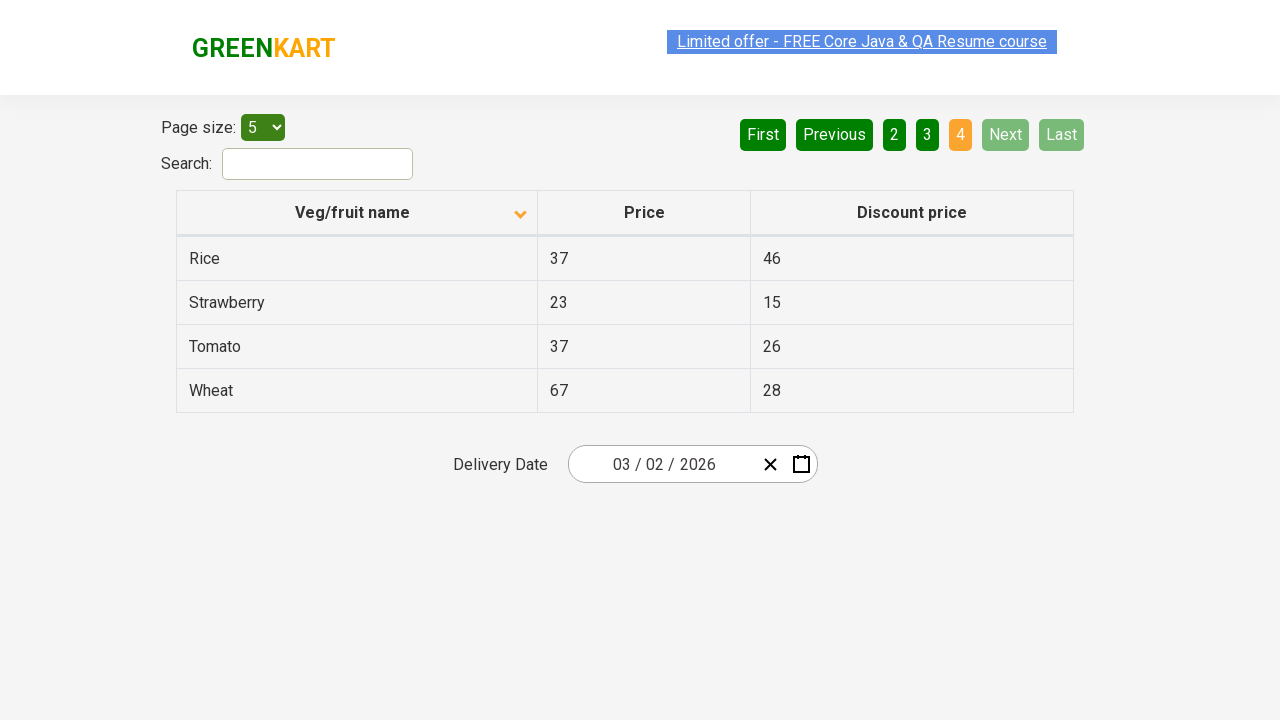

Confirmed that Rice was found and successfully located in the pagination
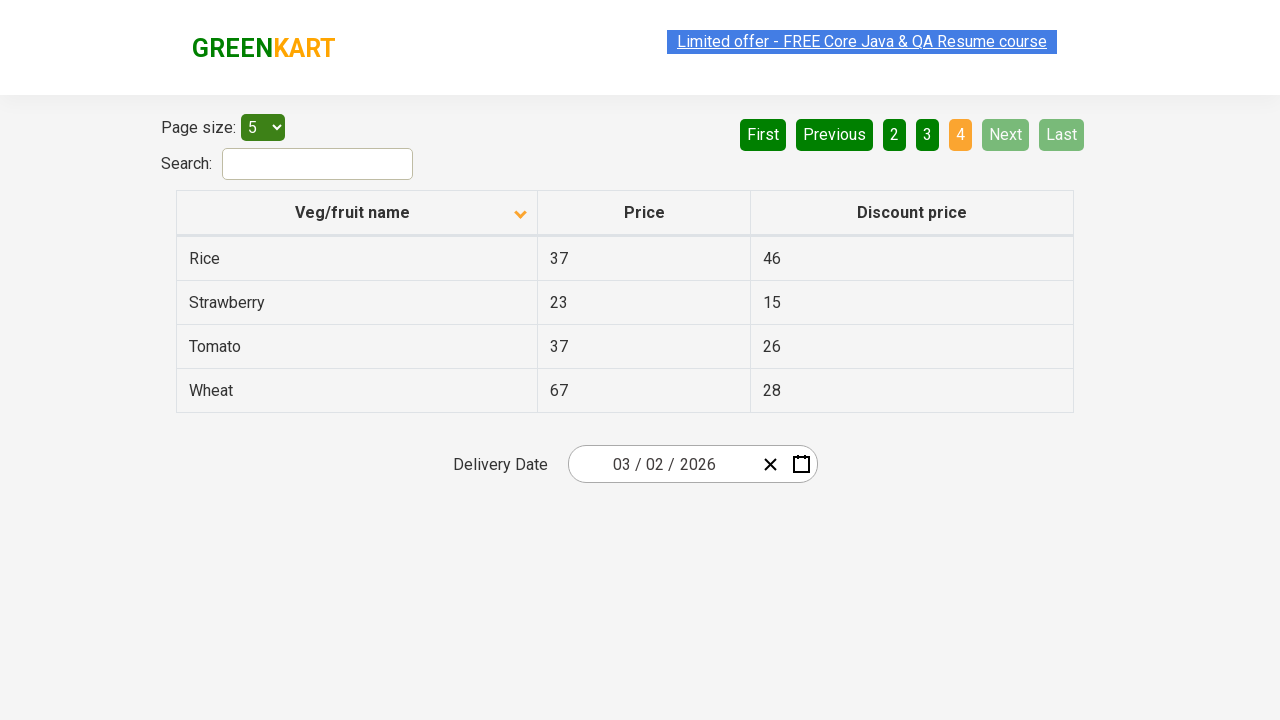

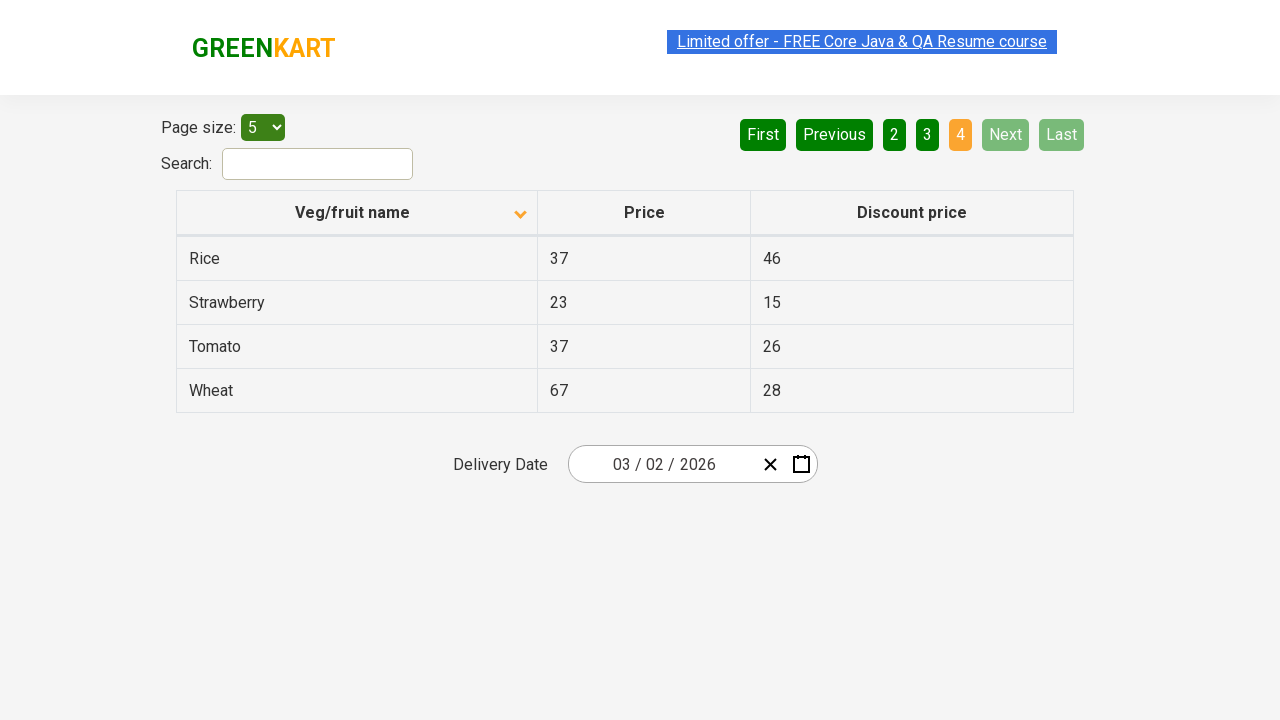